Tests drag and drop functionality by dragging element from column A to column B and verifying the action completed

Starting URL: https://the-internet.herokuapp.com/drag_and_drop

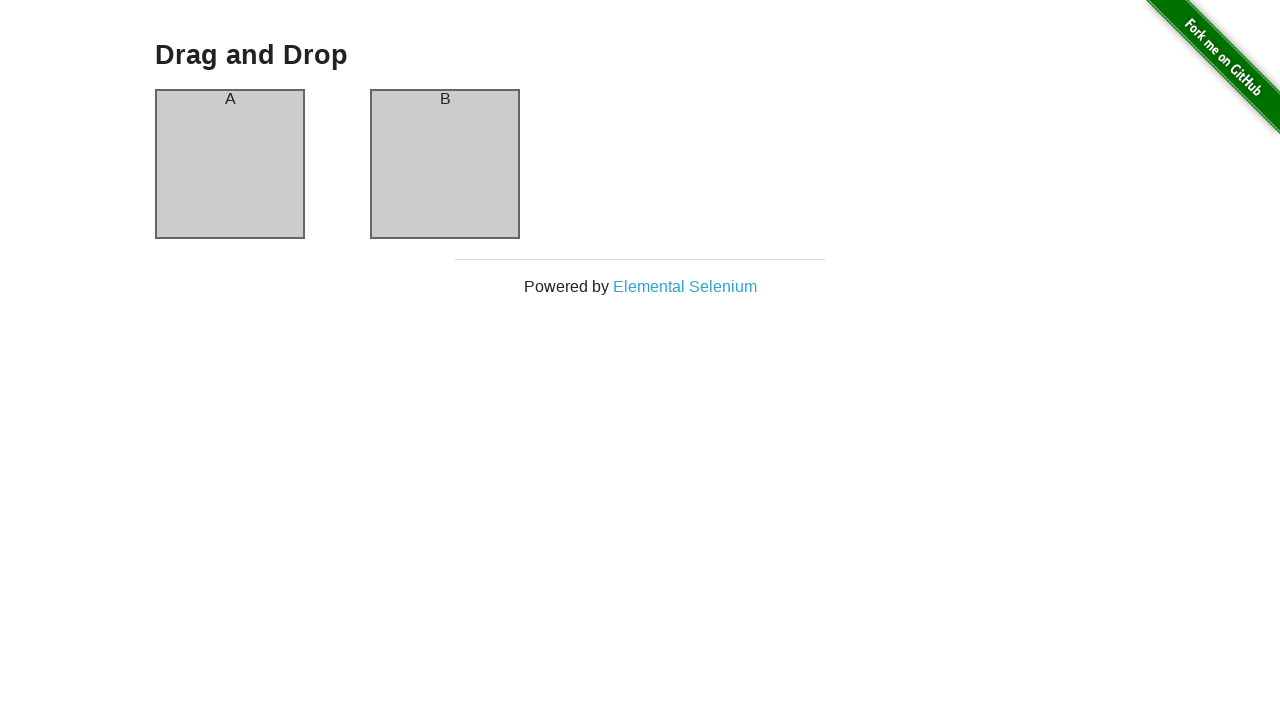

Waited for column A element to be visible
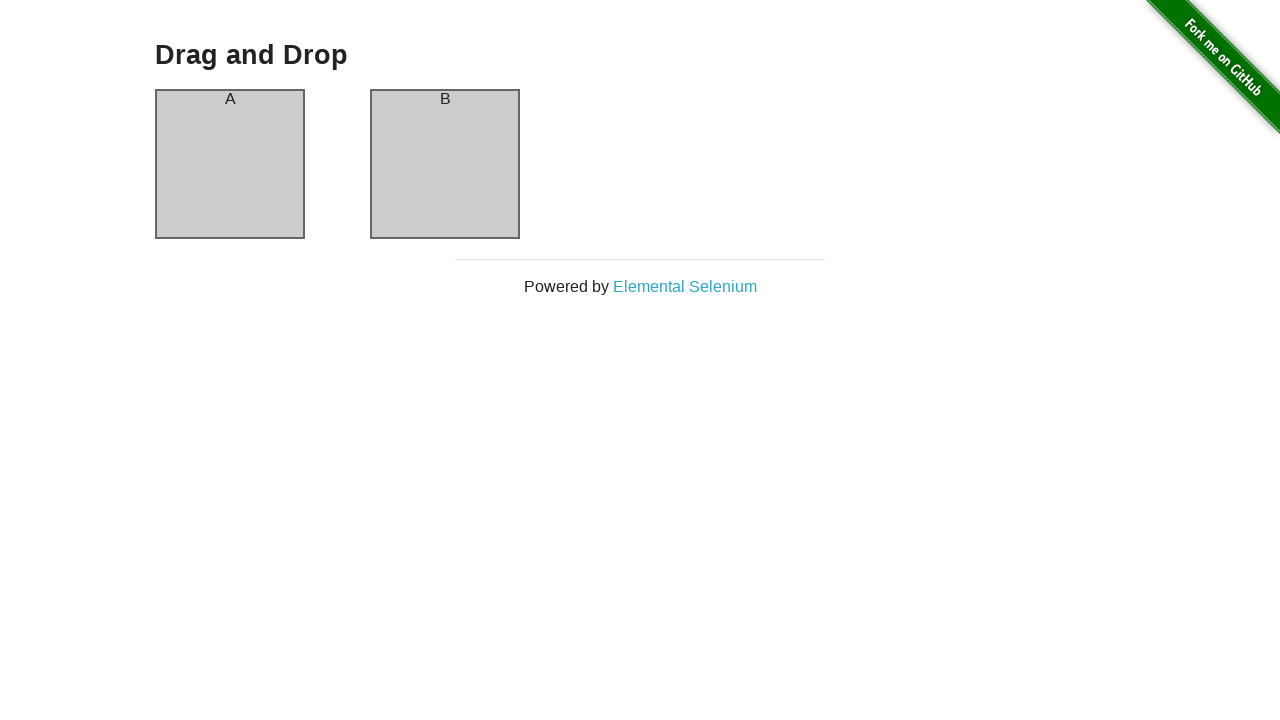

Waited for column B element to be visible
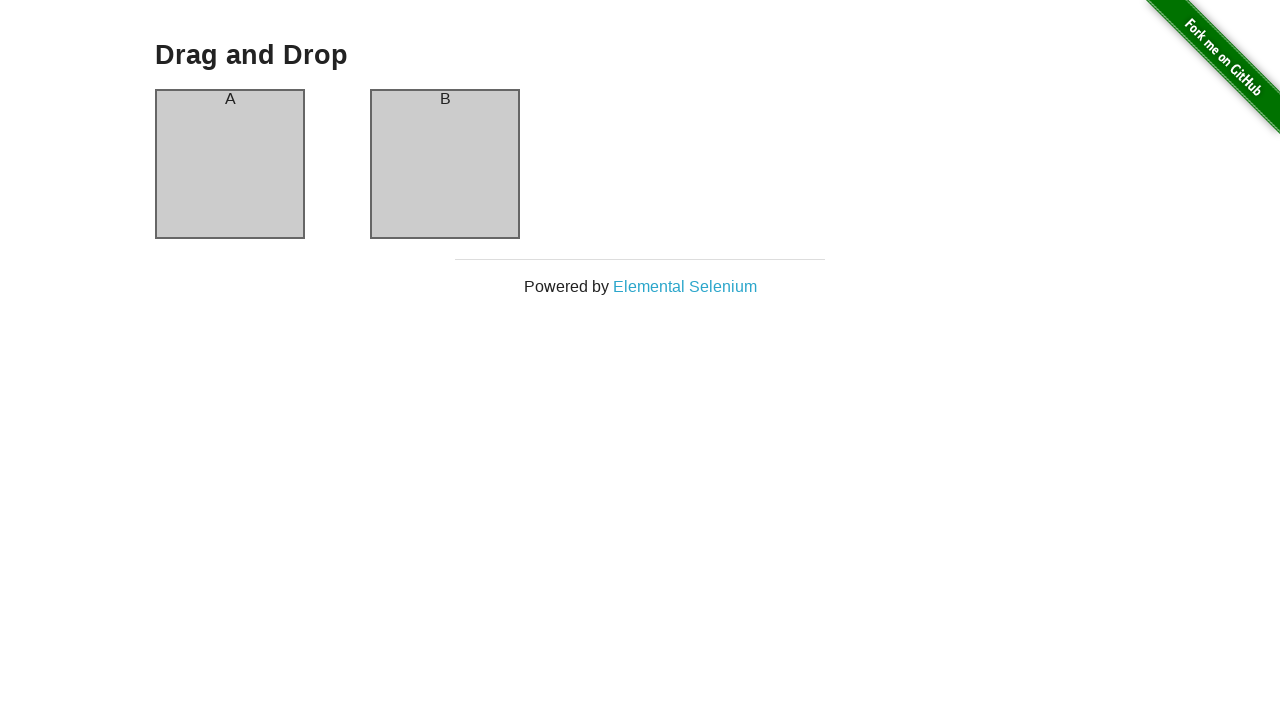

Located source element in column A
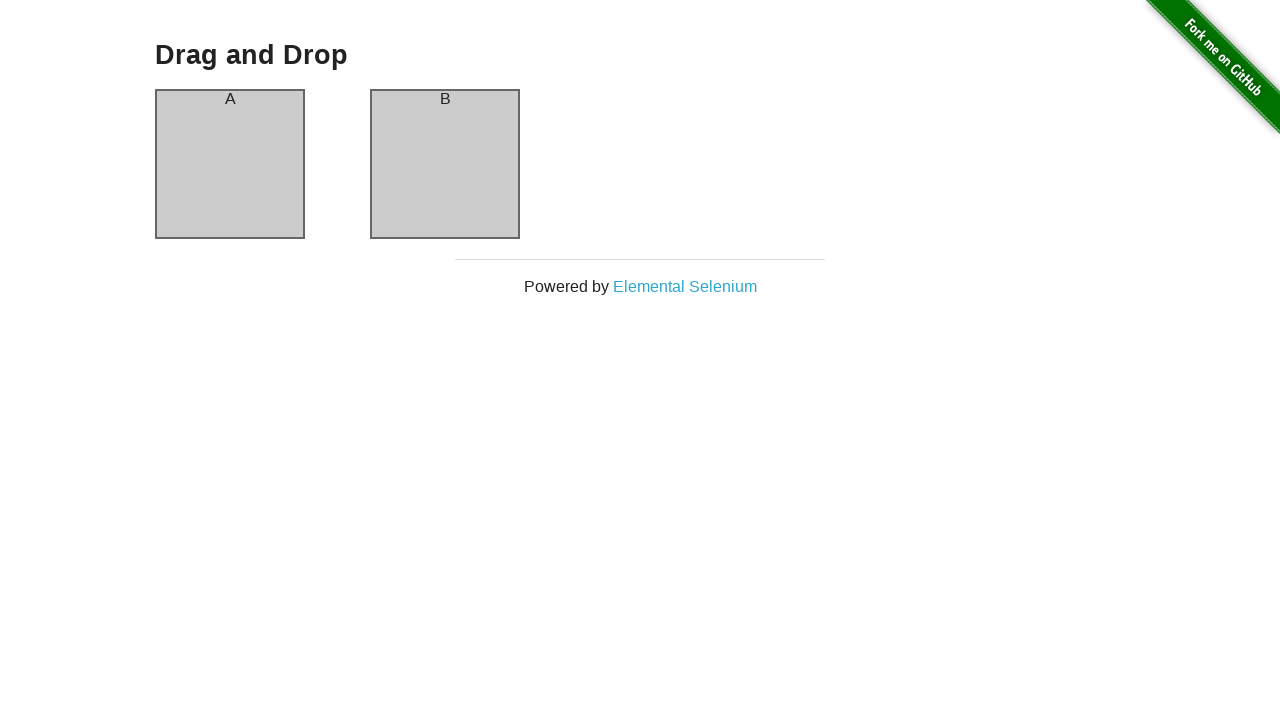

Located target element in column B
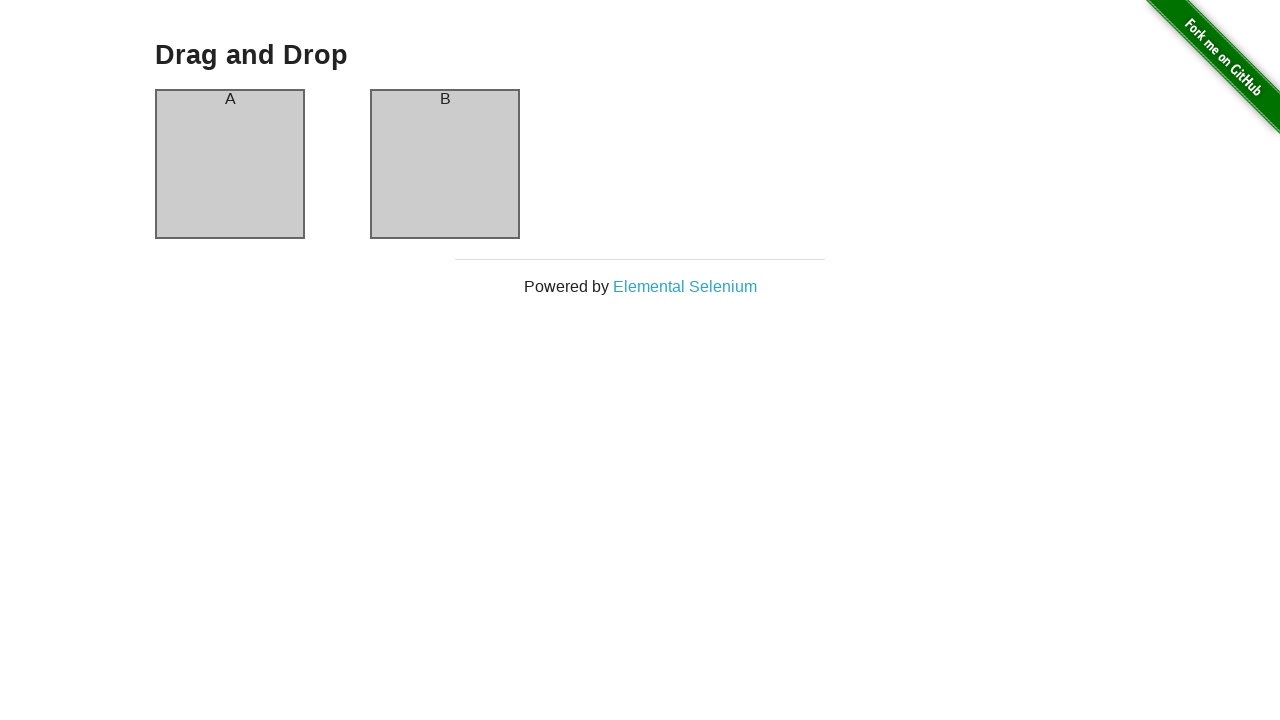

Dragged element from column A to column B at (445, 164)
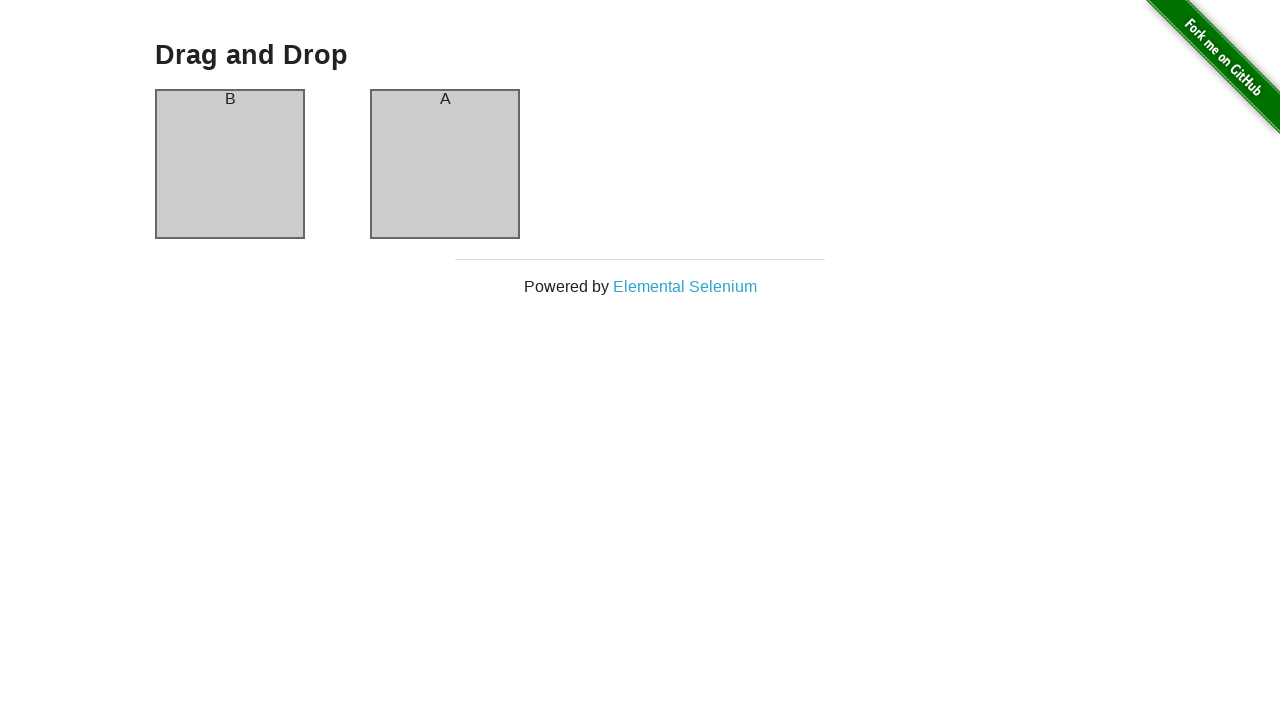

Verified drag and drop completed successfully - column A header now shows 'B'
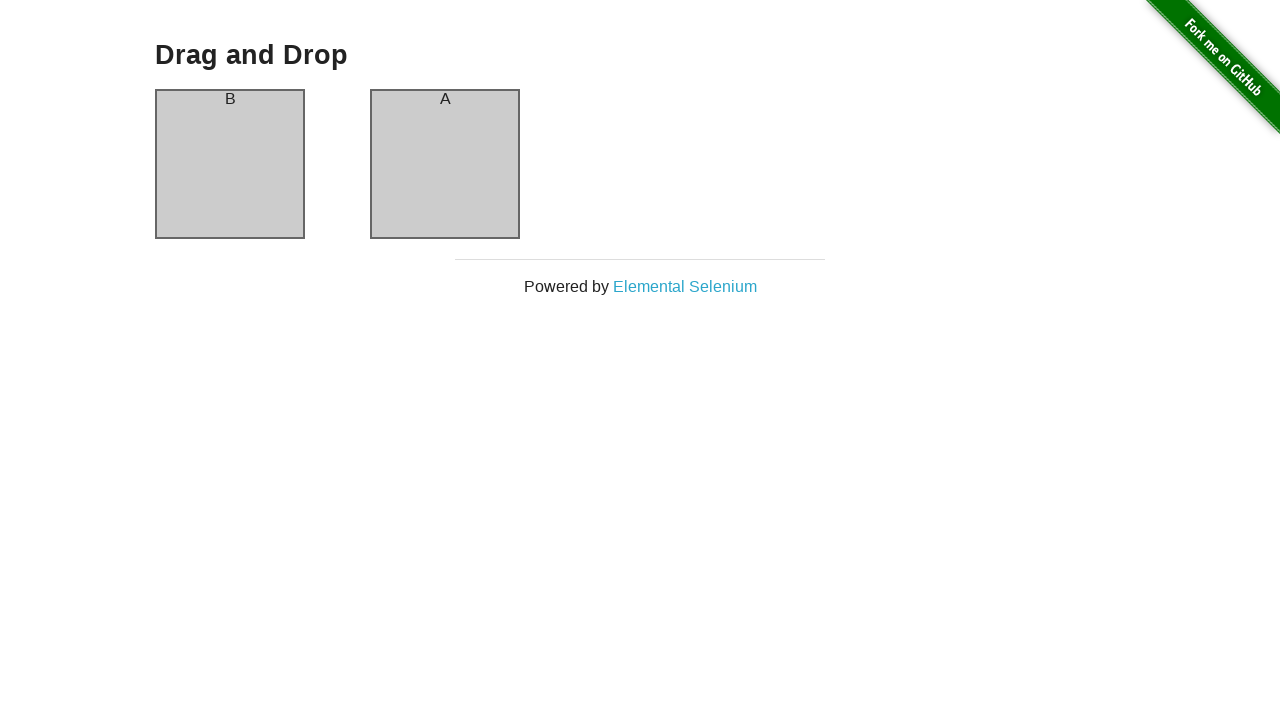

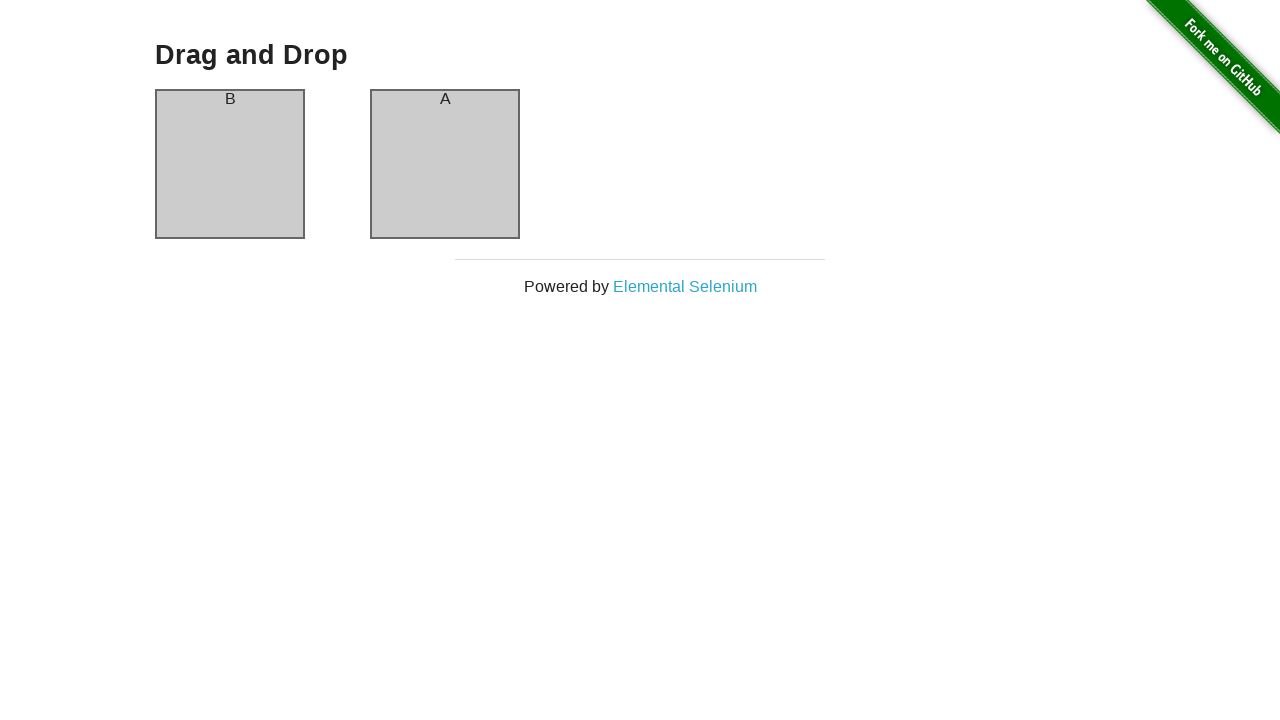